Tests password validation when password has no uppercase characters

Starting URL: https://anatoly-karpovich.github.io/demo-login-form/

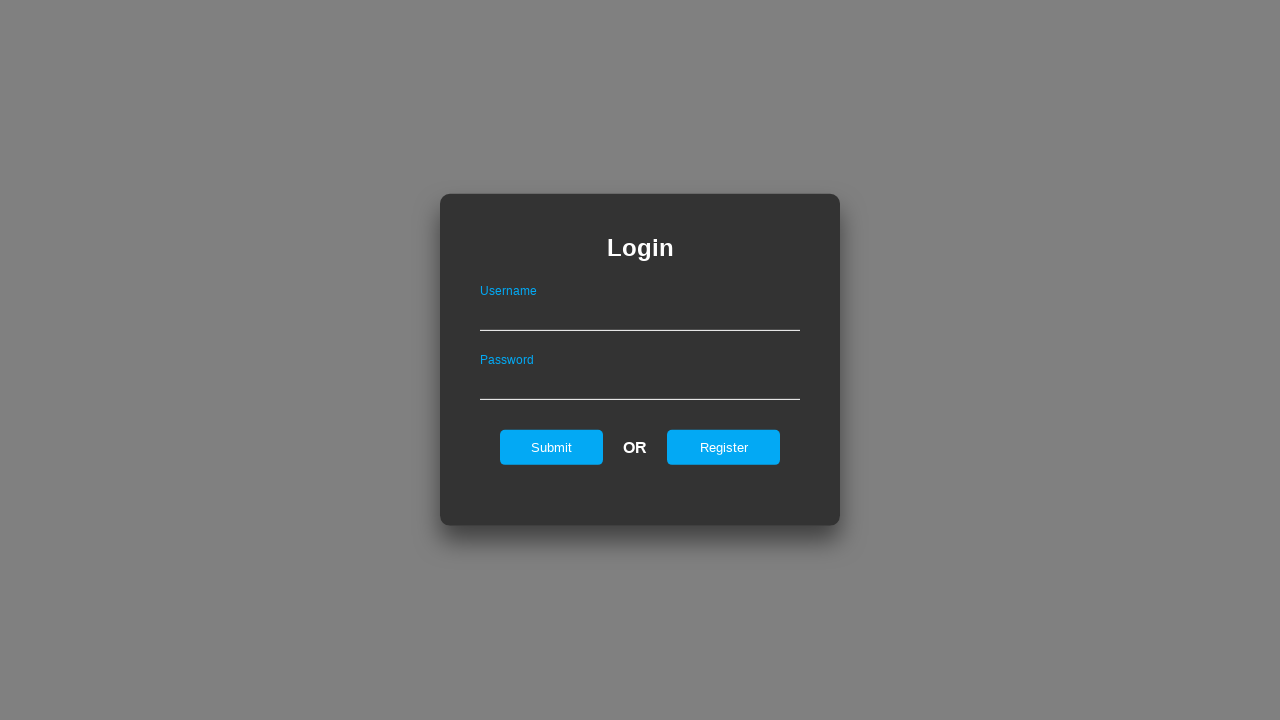

Clicked on register tab at (724, 447) on #registerOnLogin
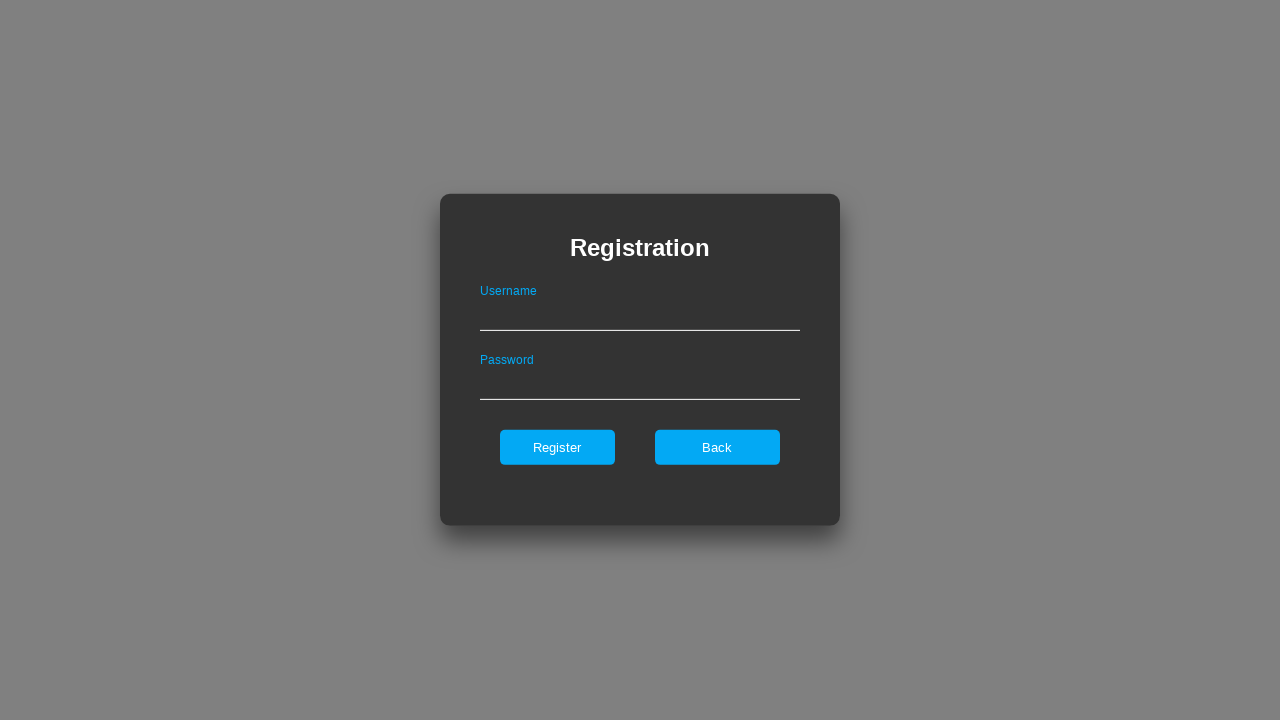

Filled username field with 'TestUser123' on #userNameOnRegister
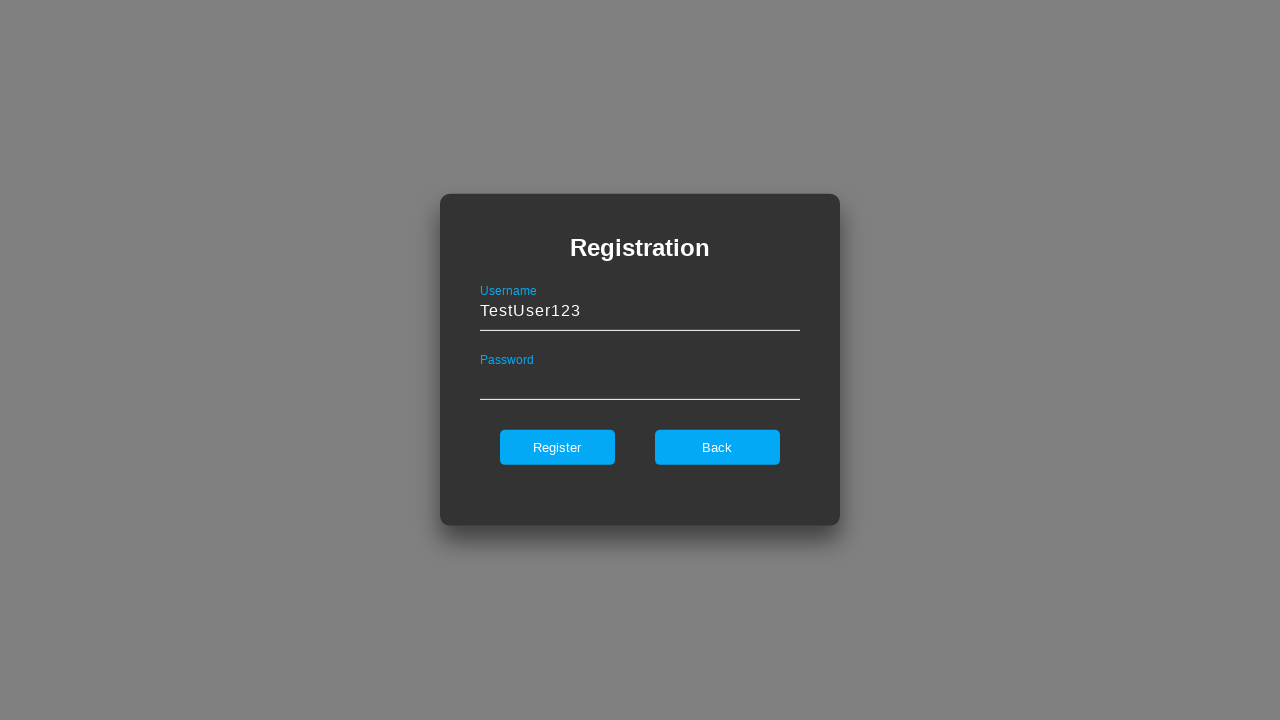

Filled password field with lowercase password 'lowercase123' on #passwordOnRegister
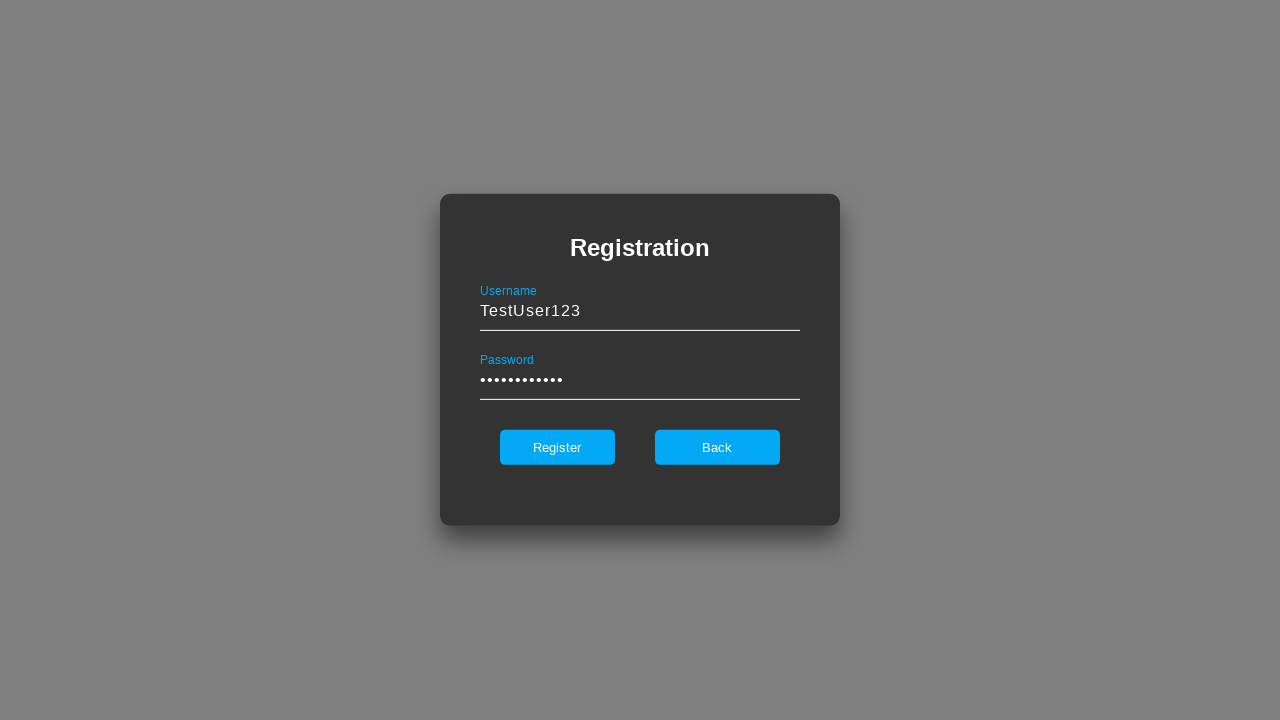

Clicked register button at (557, 447) on #register
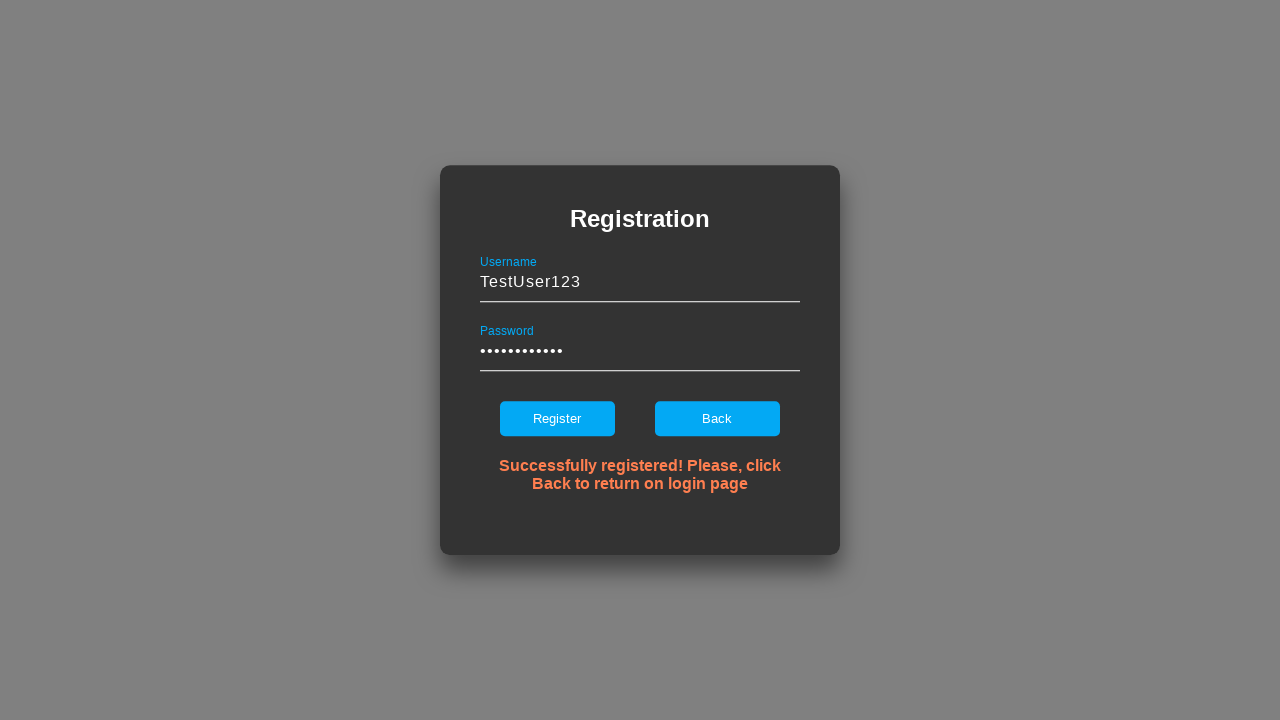

Wait for error message on register (known issue - may not appear)
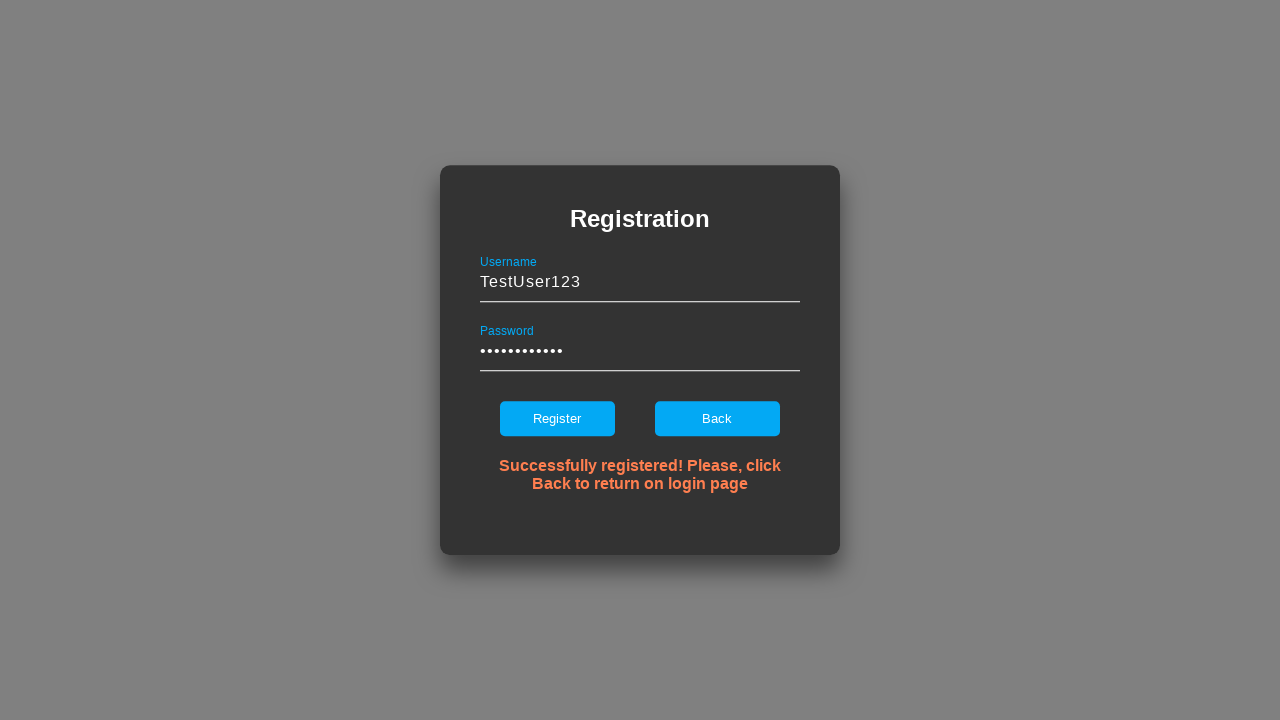

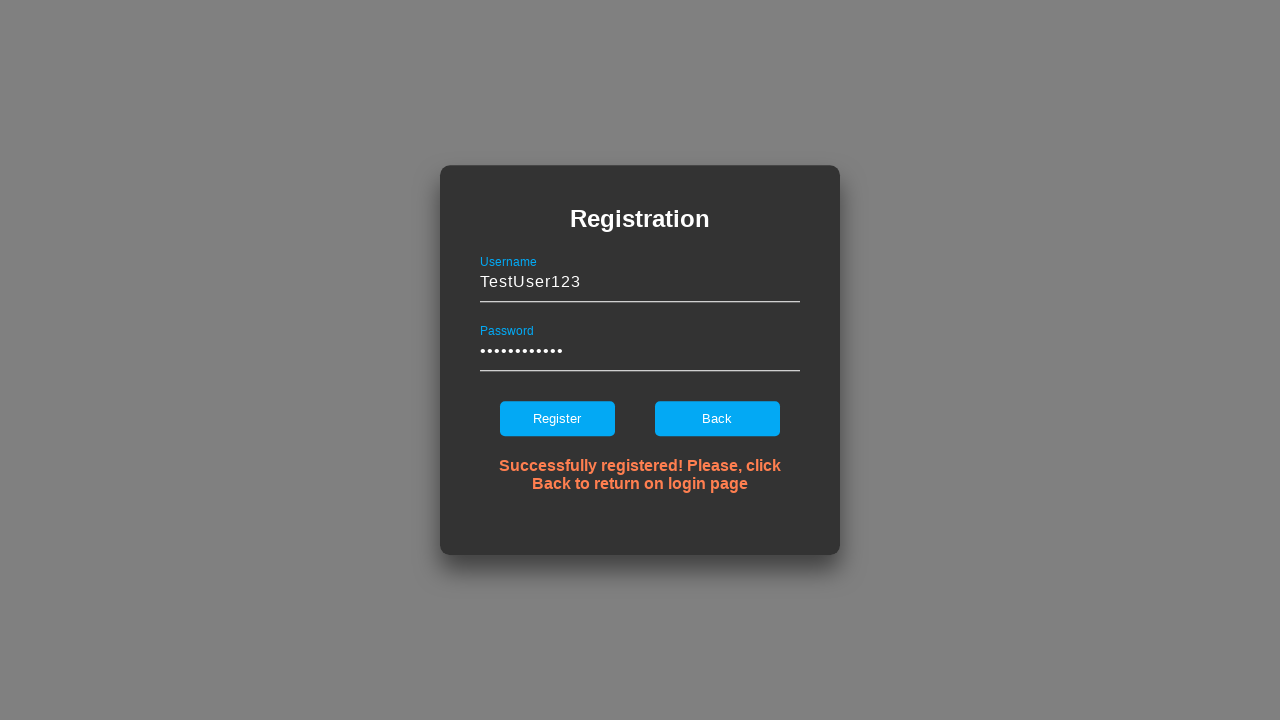